Tests that the homepage has Playwright in the title and clicks the Get Started link to navigate to the intro page.

Starting URL: https://playwright.dev/

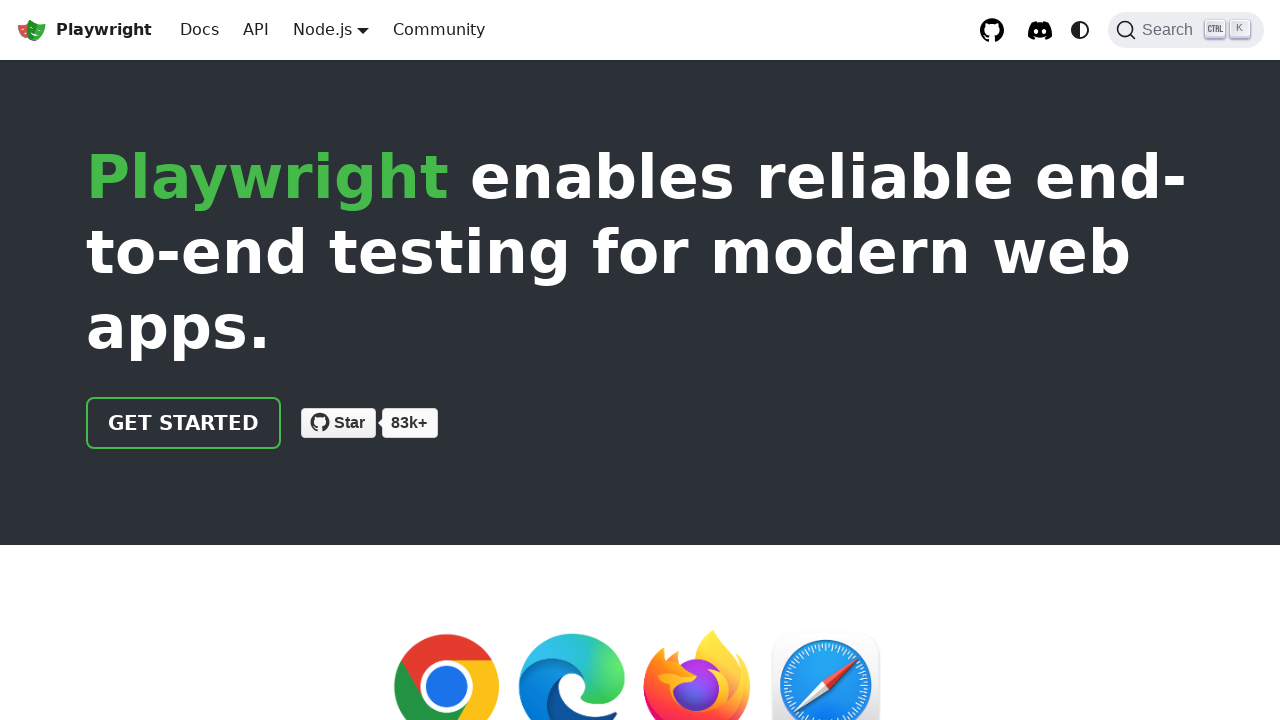

Verified page title contains 'Playwright'
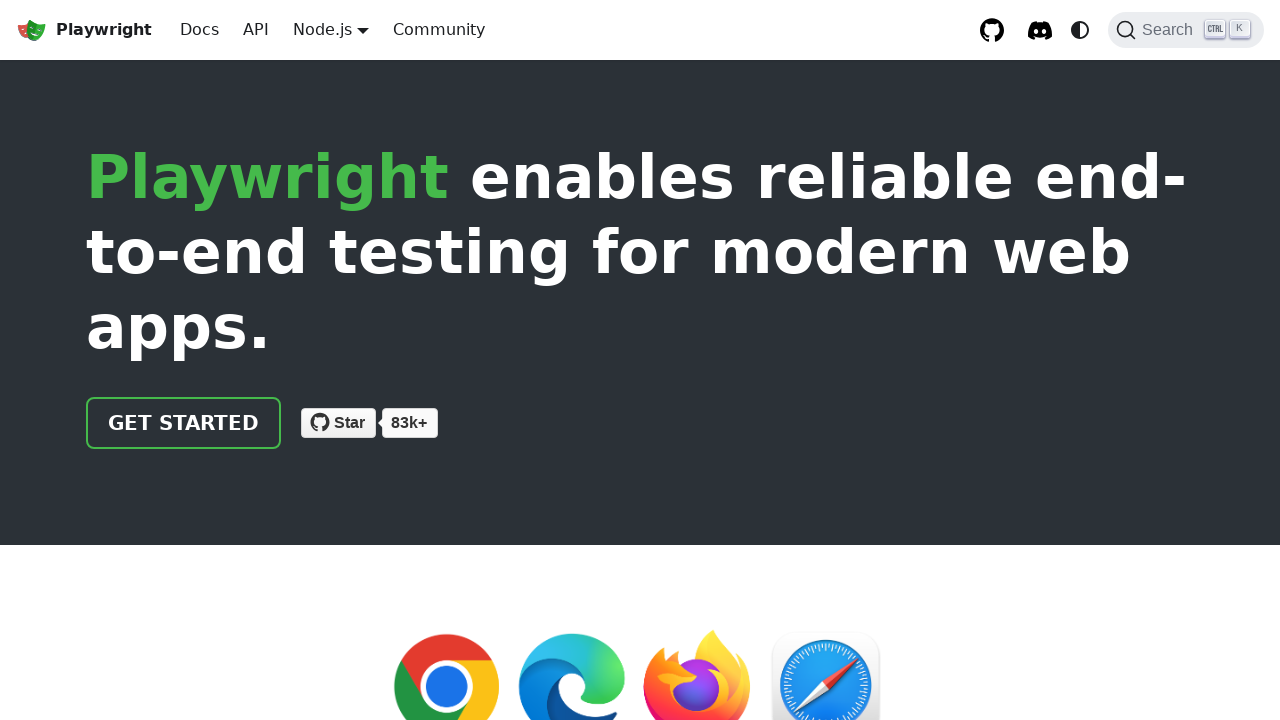

Located the Get Started link
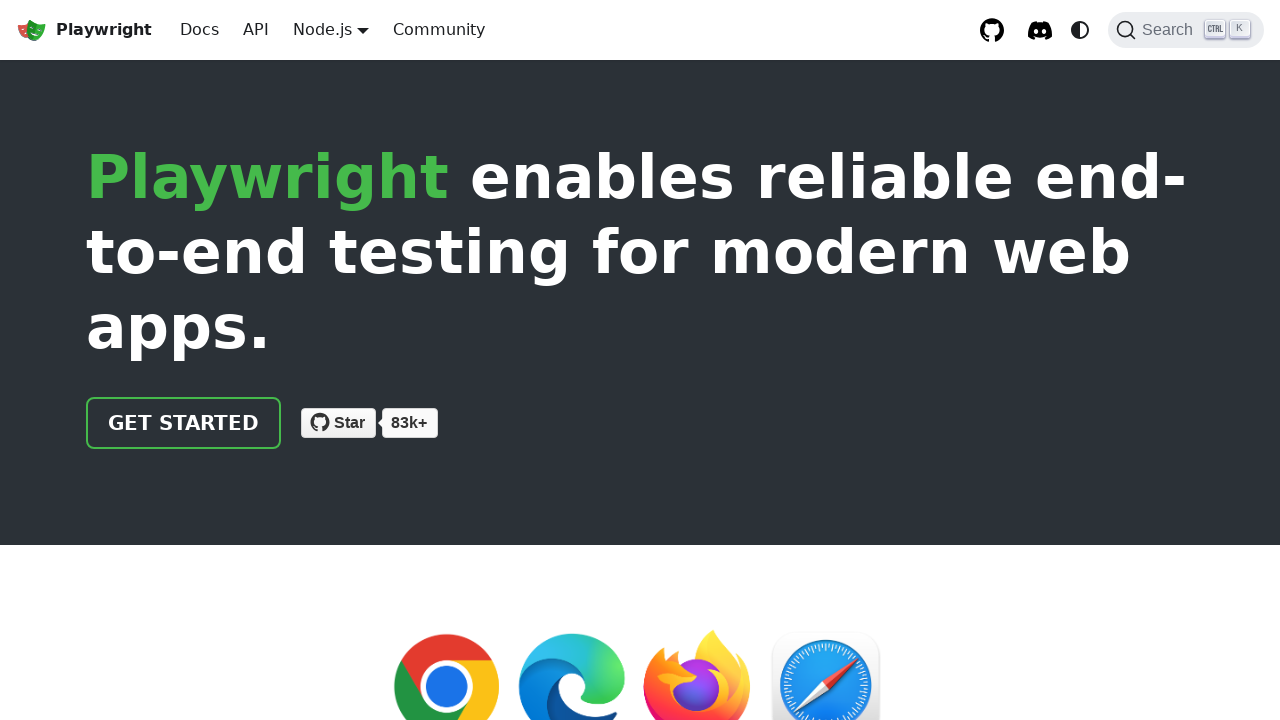

Verified Get Started link href attribute equals '/docs/intro'
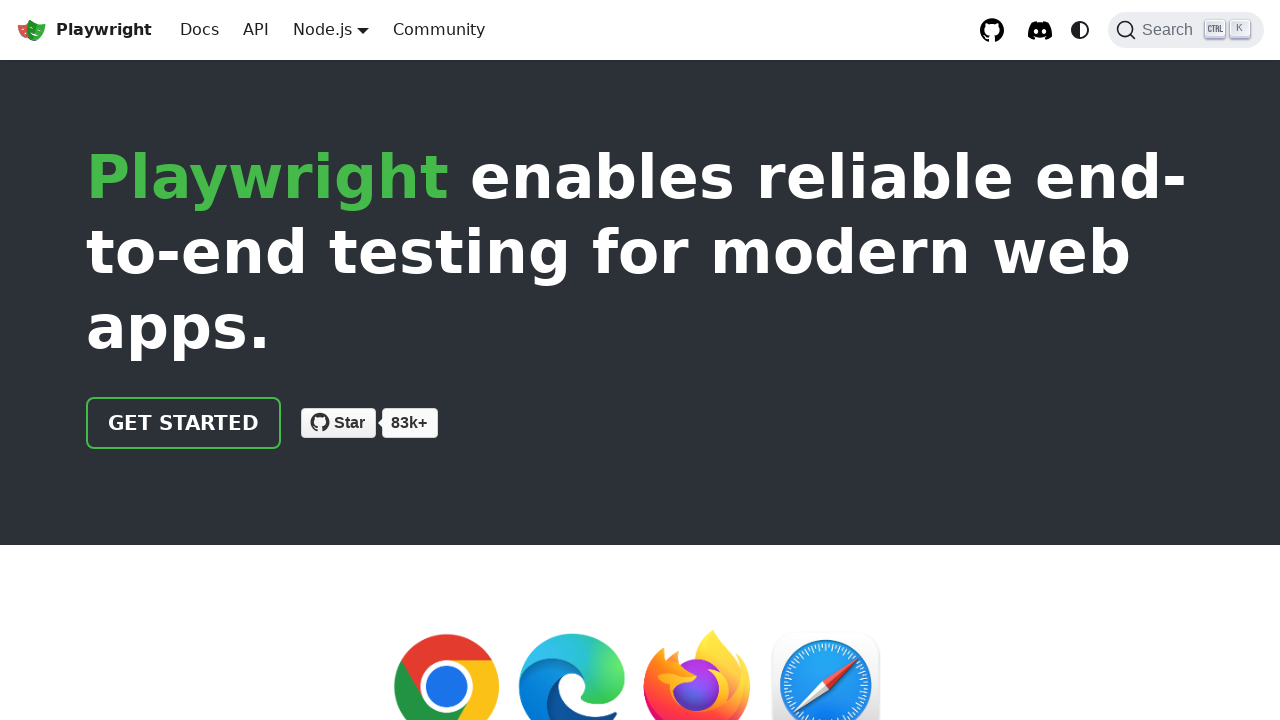

Clicked the Get Started link at (184, 423) on internal:text="Get Started"i
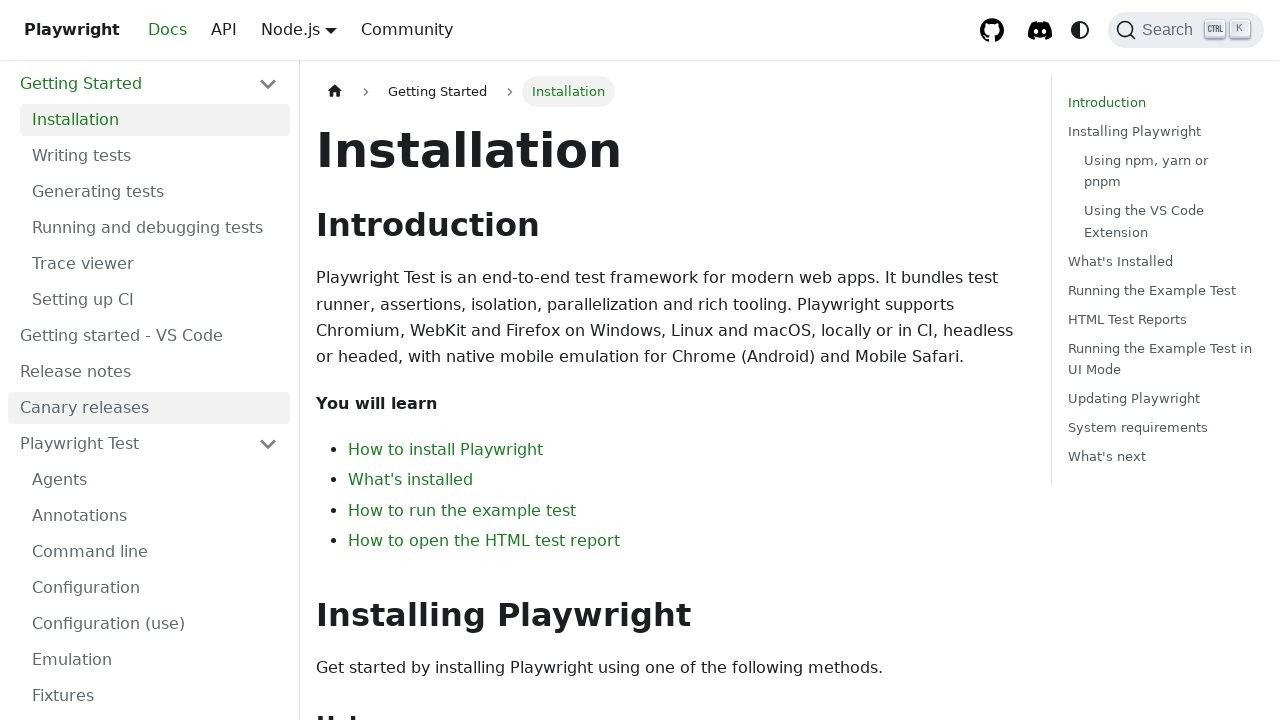

Waited for navigation to intro page
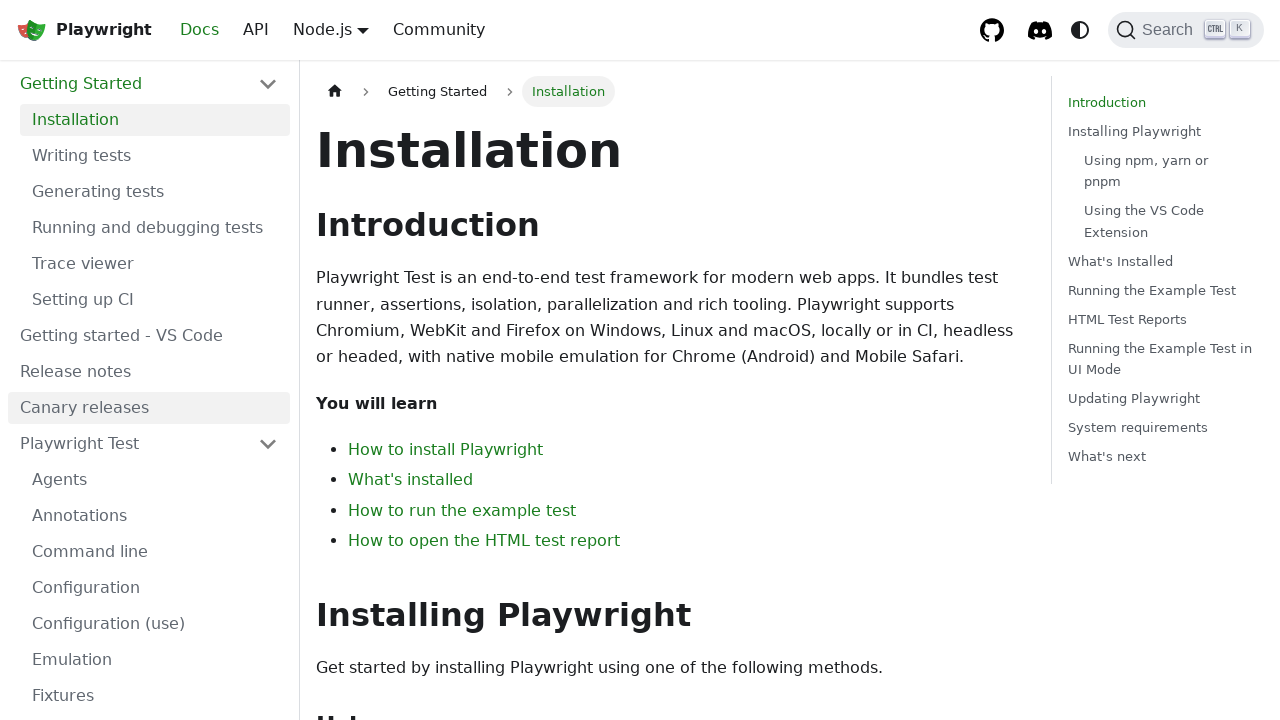

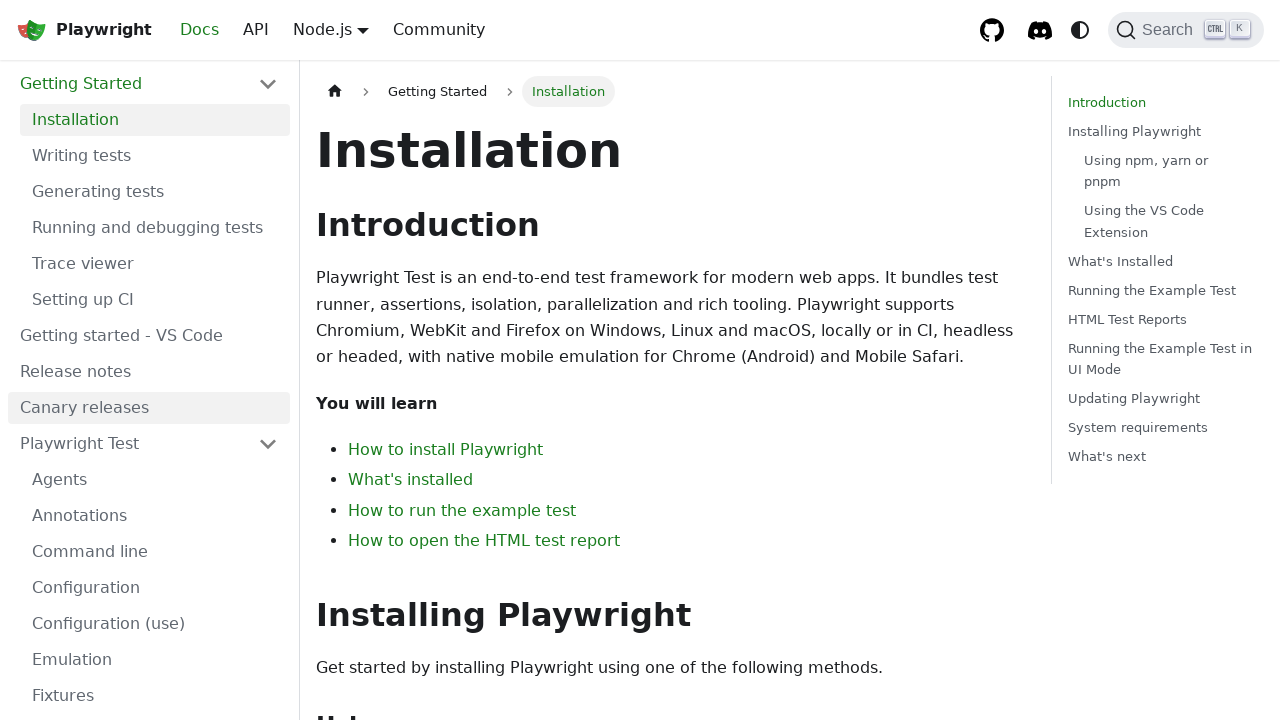